Tests that an error message appears when attempting to proceed with checkout without accepting terms and conditions.

Starting URL: https://rahulshettyacademy.com/seleniumPractise/#/

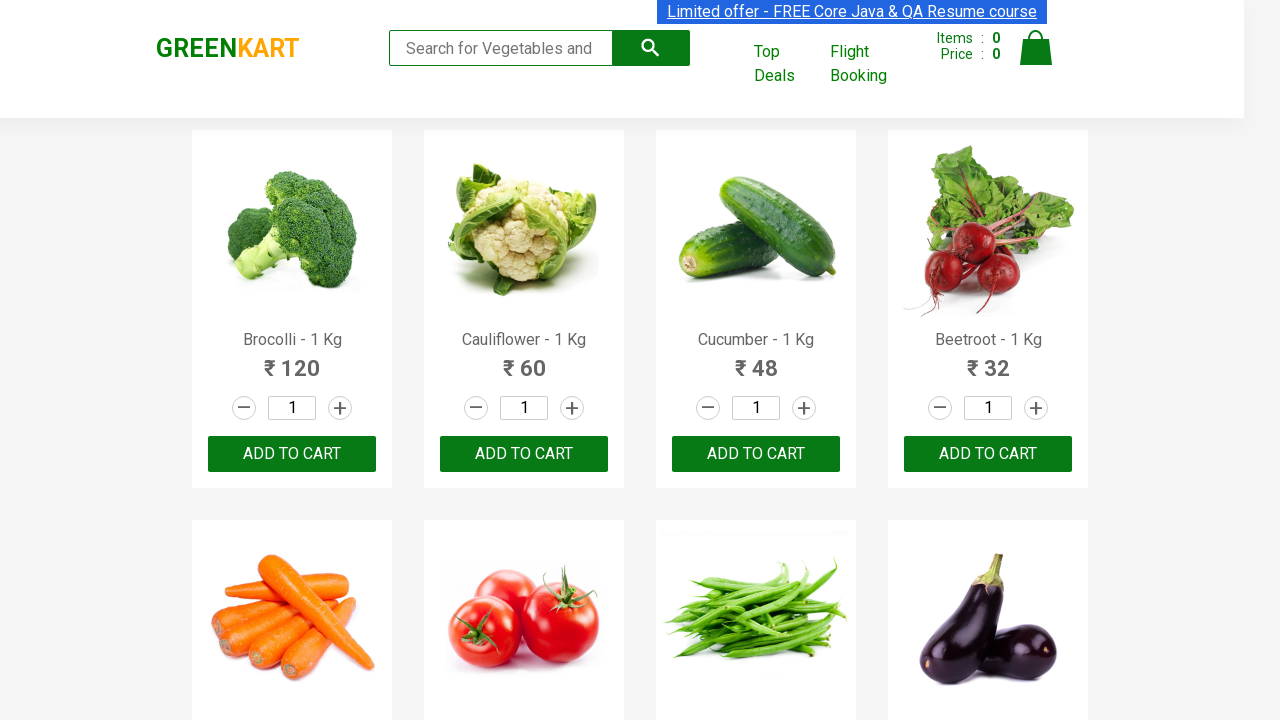

Clicked cart icon at (1036, 59) on a.cart-icon
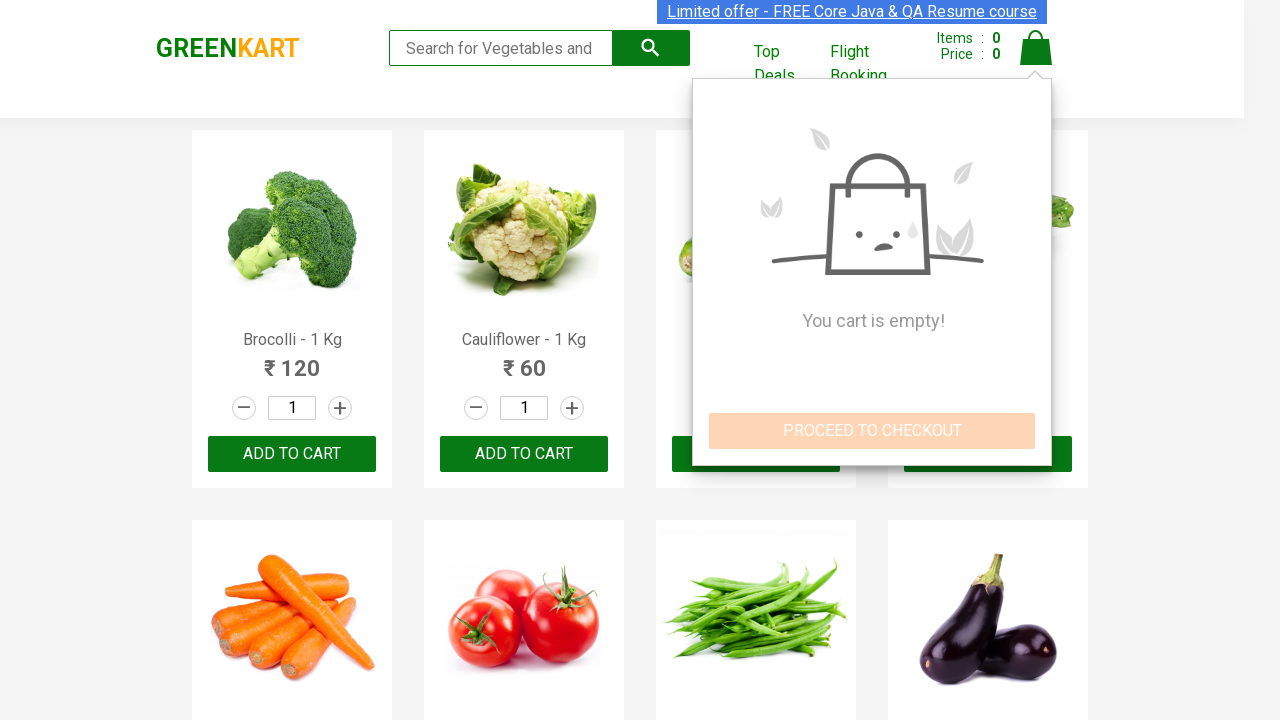

Clicked PROCEED TO CHECKOUT button at (872, 431) on button:has-text('PROCEED TO CHECKOUT')
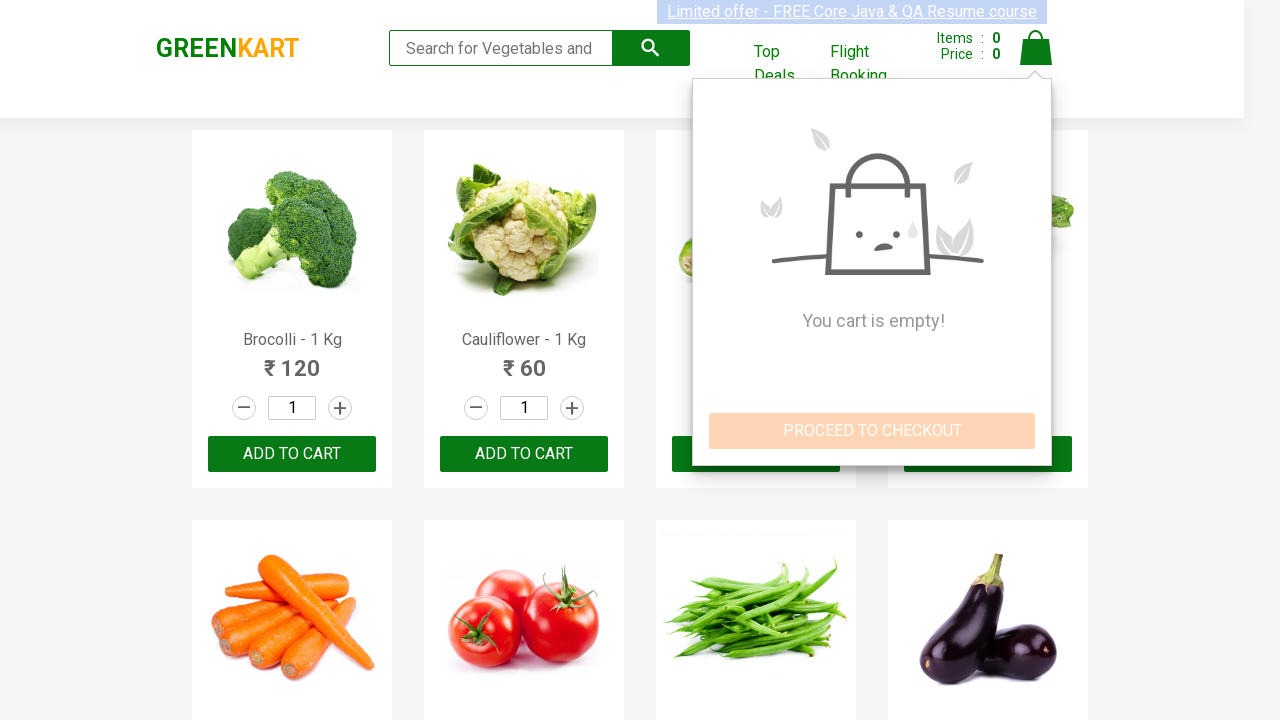

Clicked Place Order button at (1036, 388) on button:has-text('Place Order')
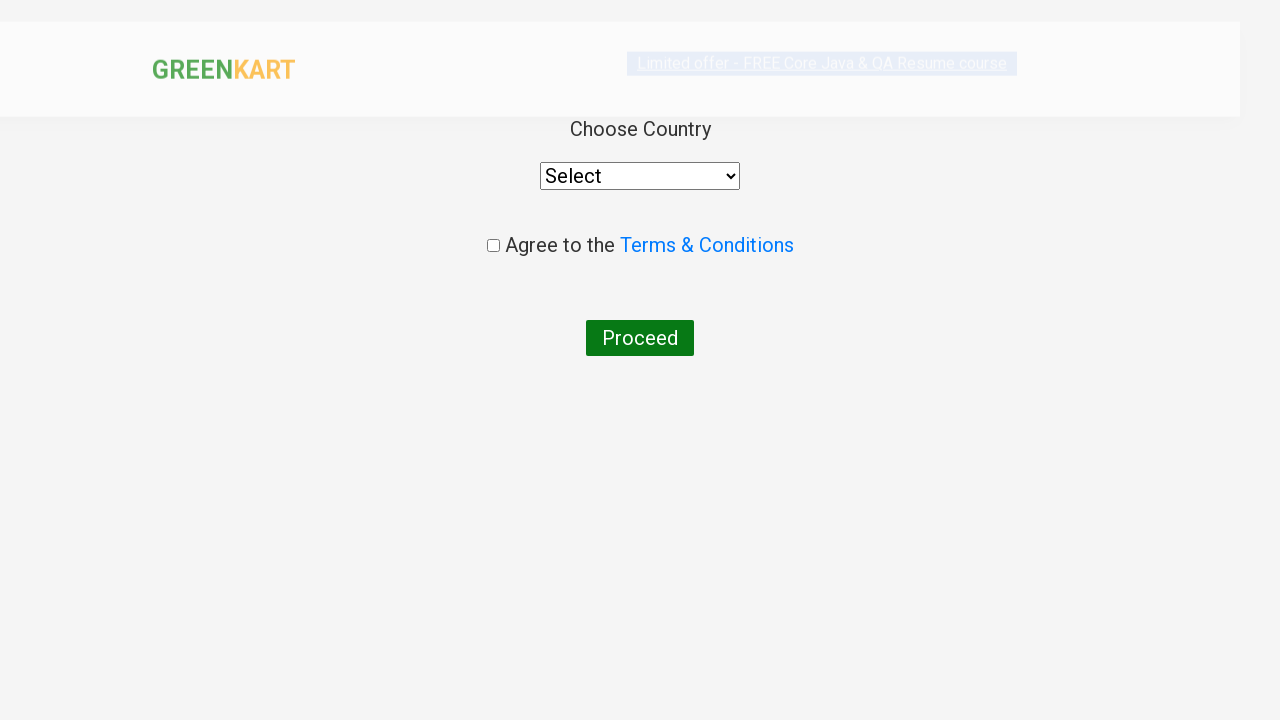

Selected India from country dropdown on select
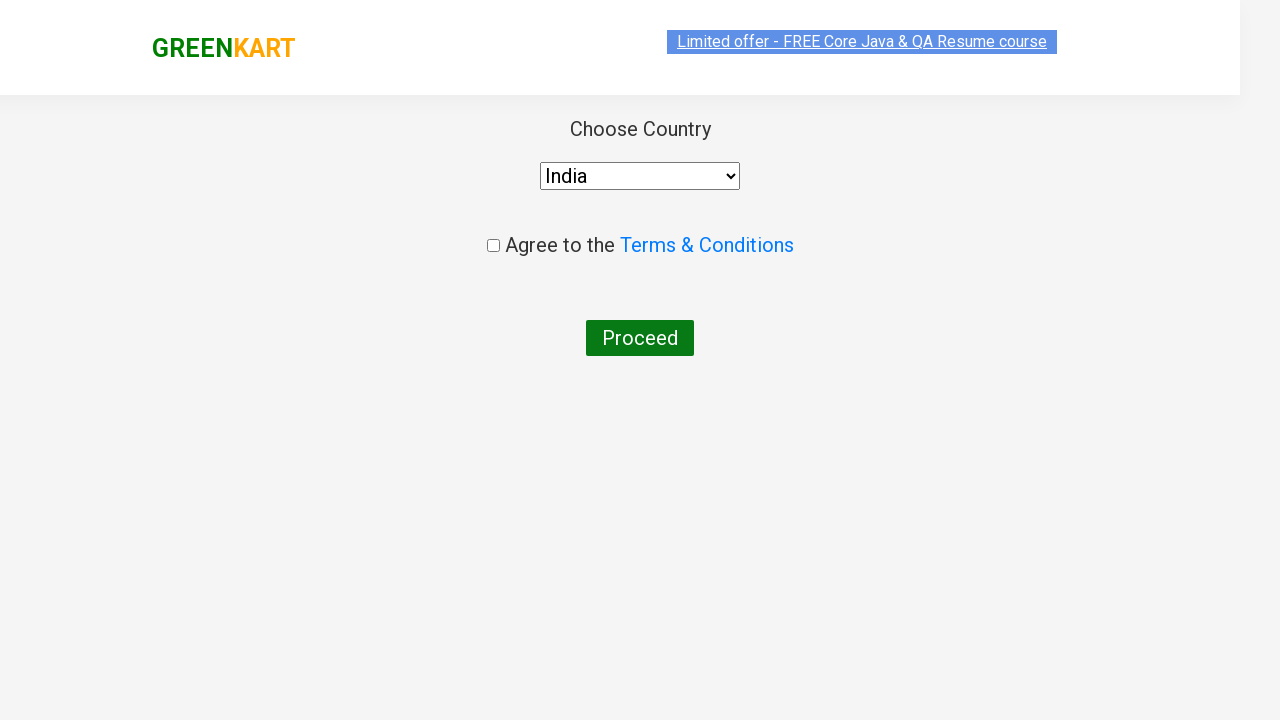

Clicked Proceed button without accepting terms and conditions at (640, 338) on button:has-text('Proceed')
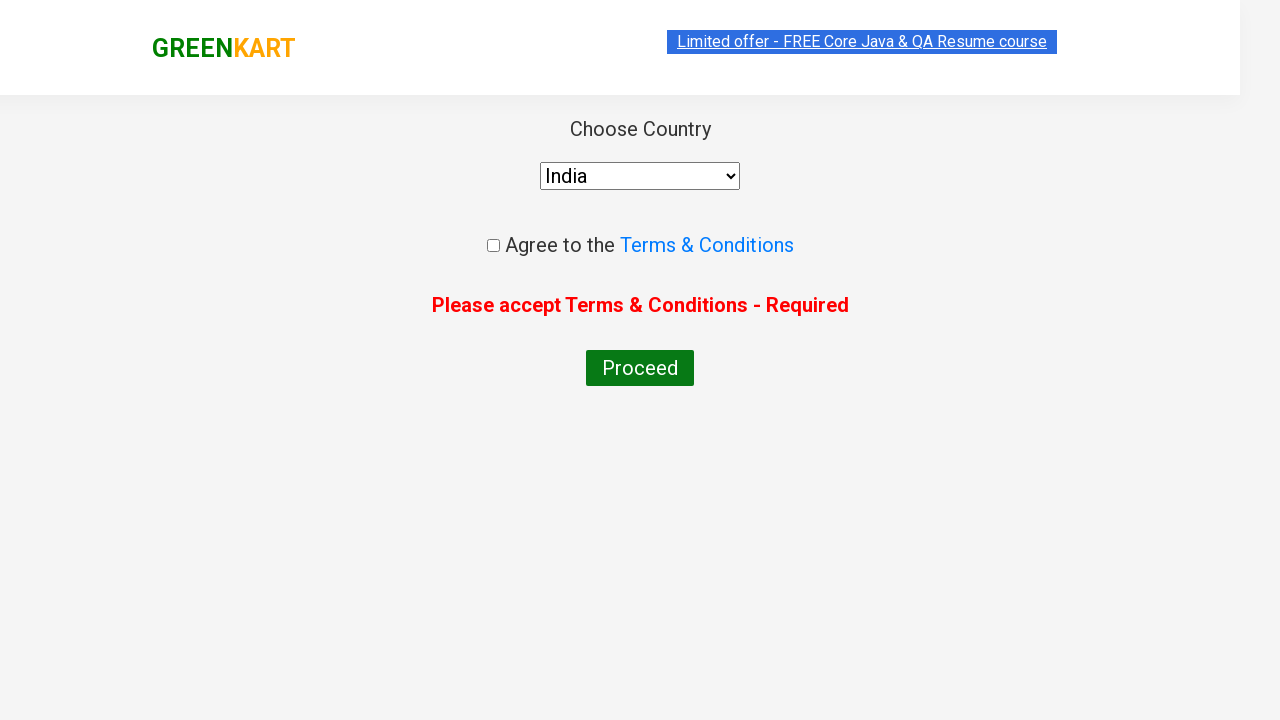

Verified error message about terms and conditions appeared
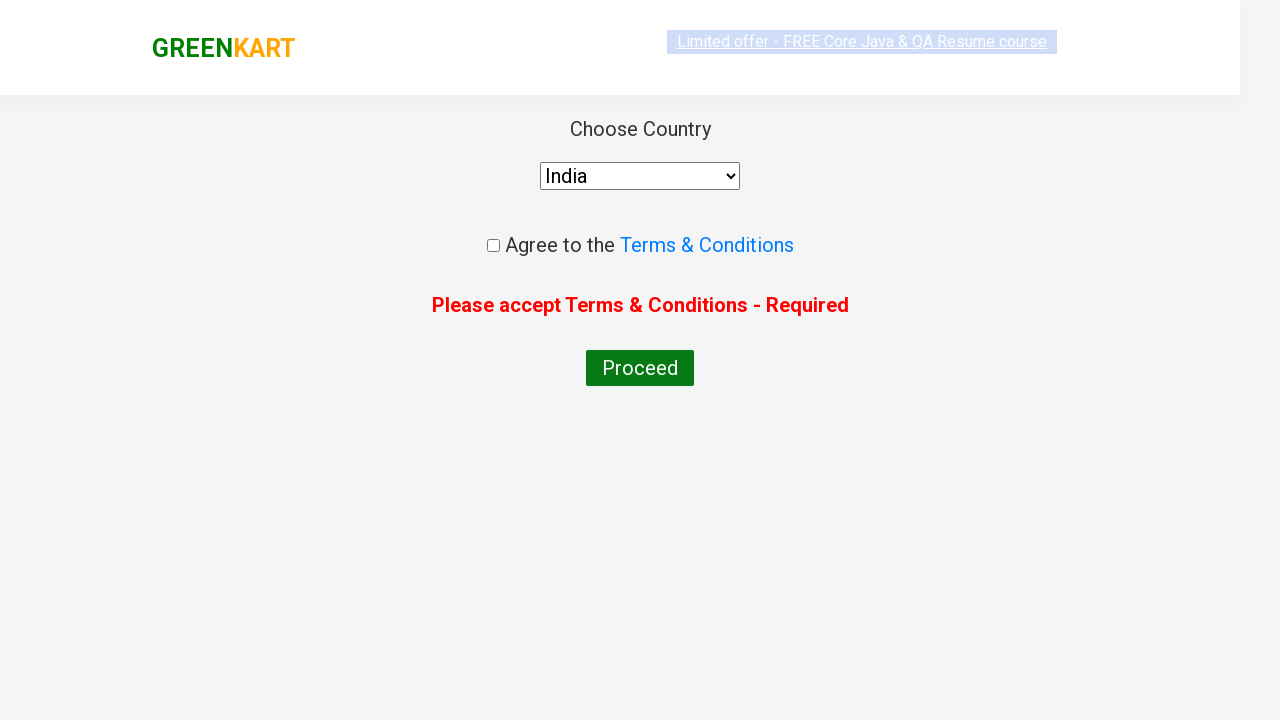

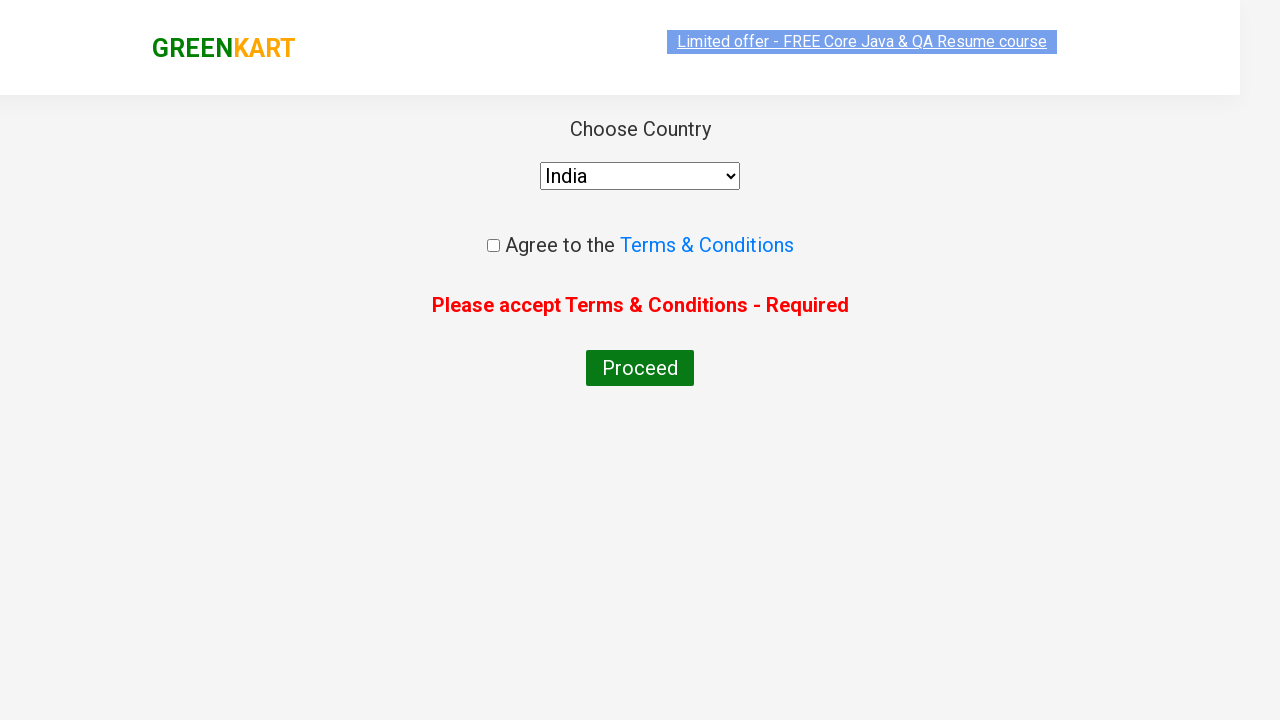